Tests drag and drop functionality by dragging an element and dropping it onto a target element

Starting URL: https://testautomationpractice.blogspot.com/

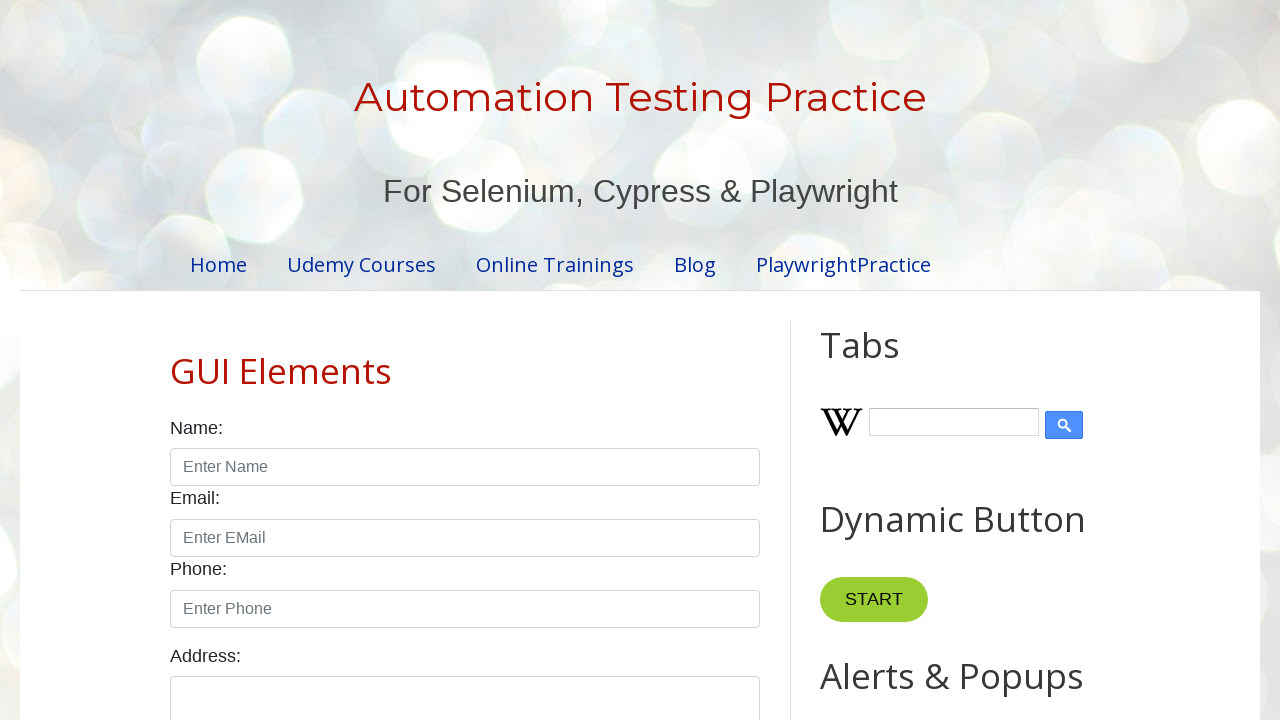

Scrolled page to middle to reveal drag and drop elements
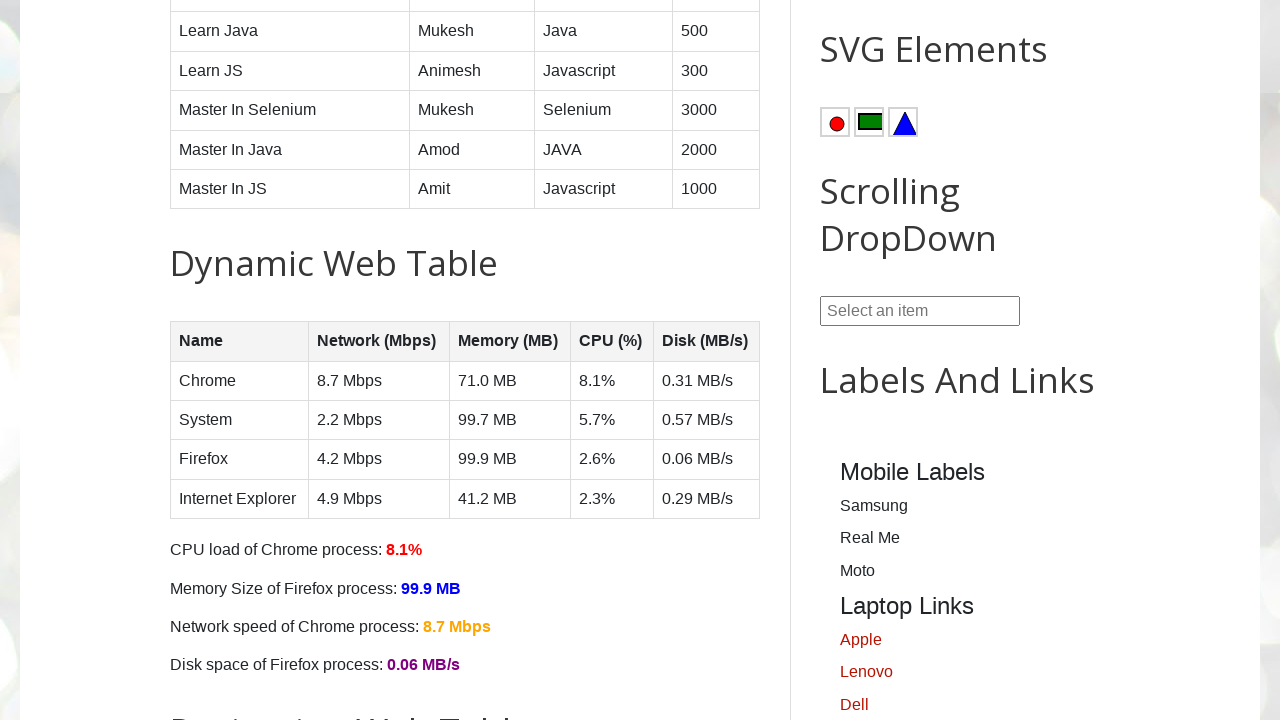

Located draggable element with id 'draggable'
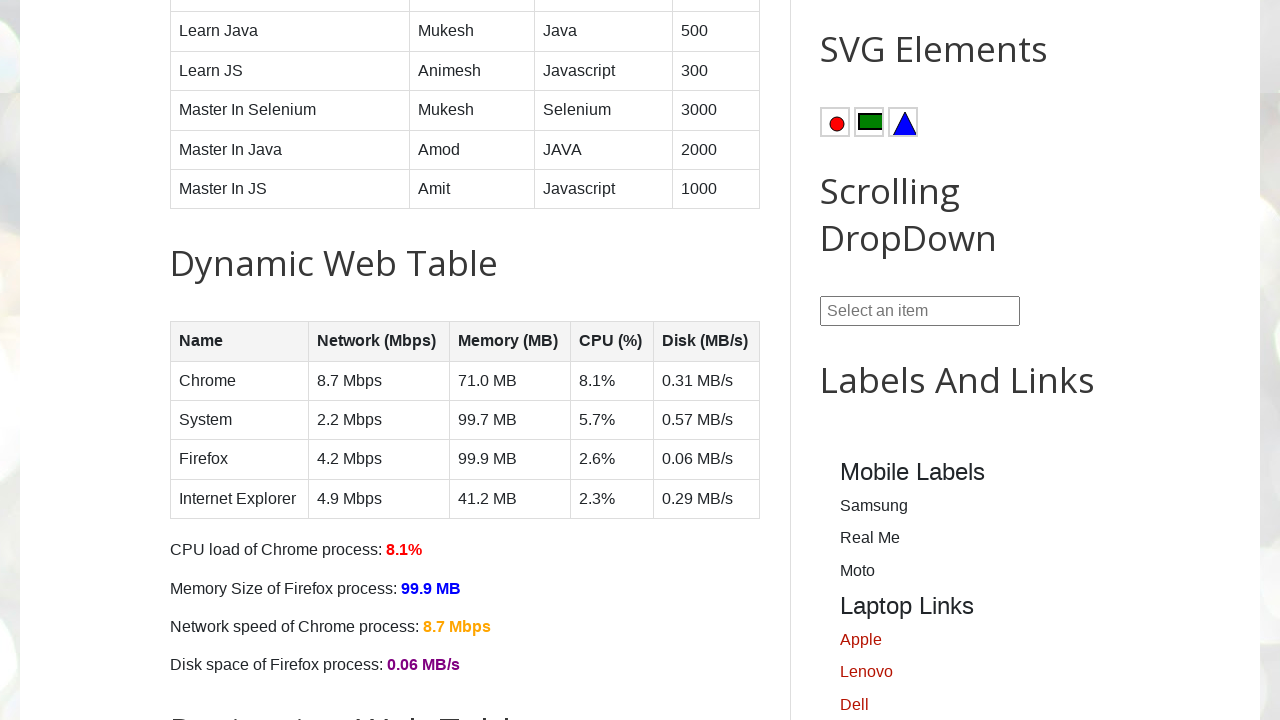

Located droppable target element with id 'droppable'
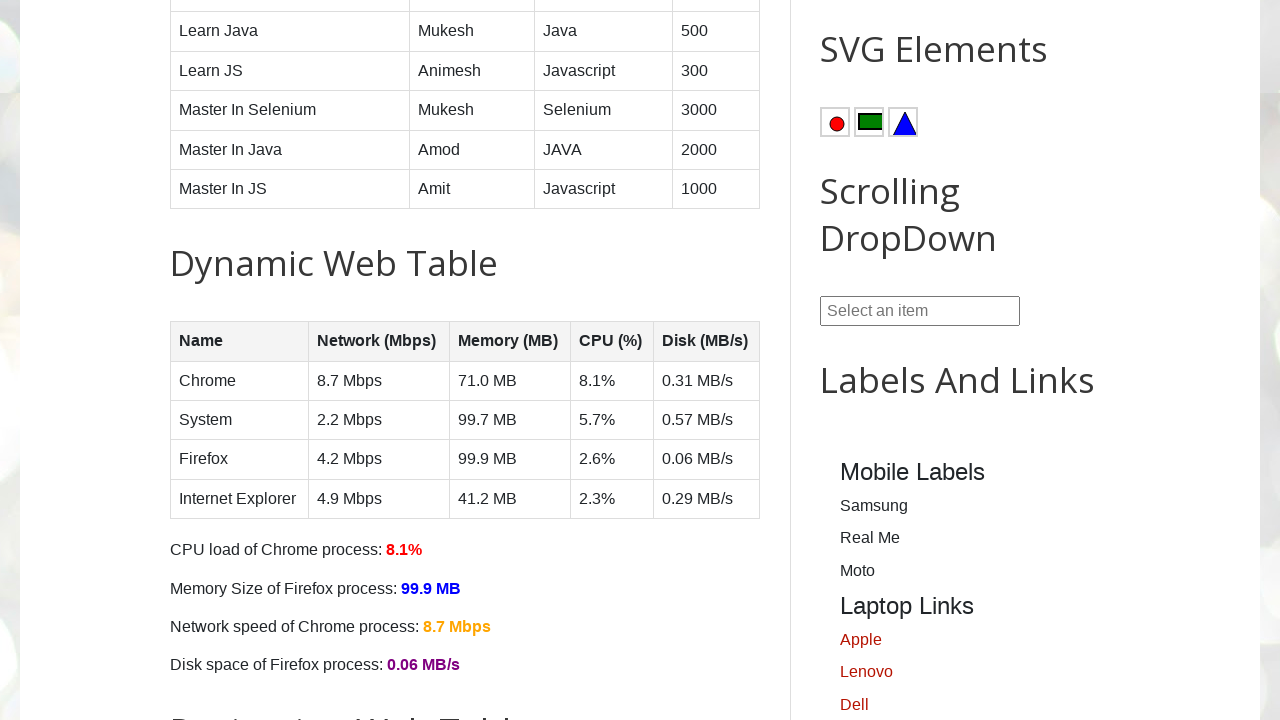

Dragged element from draggable to droppable target at (1015, 386)
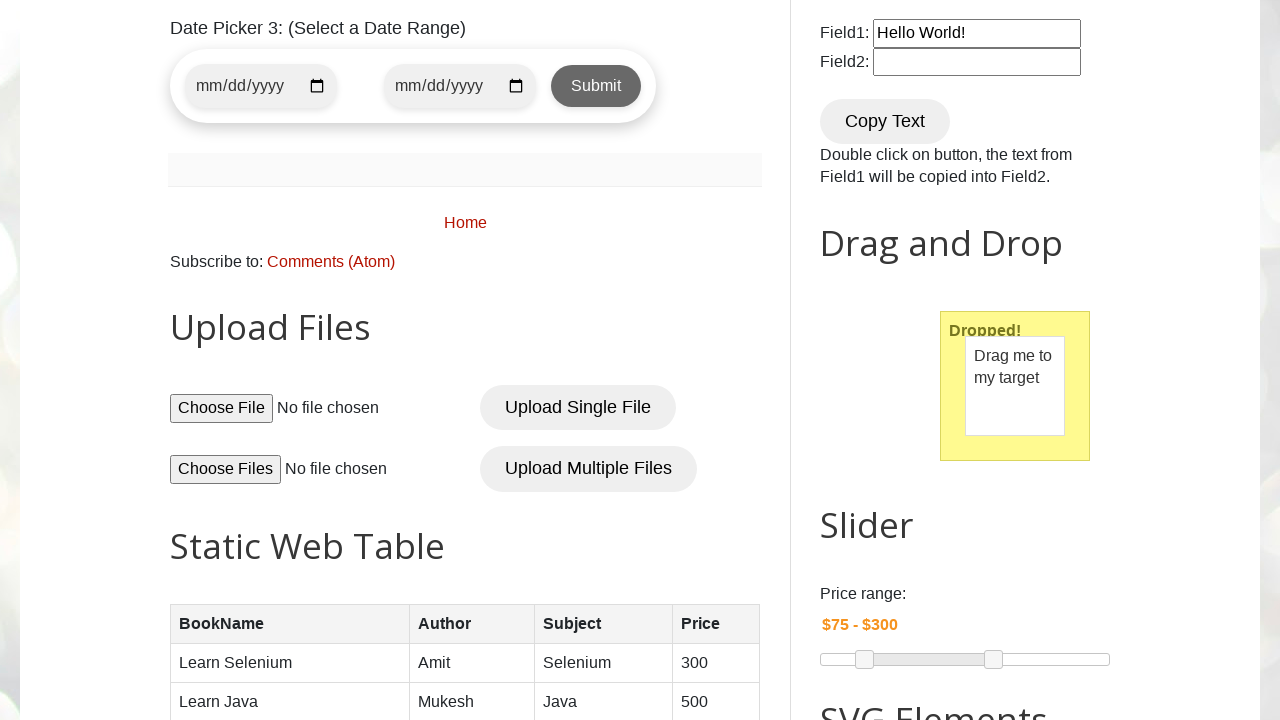

Waited for drag and drop action to complete
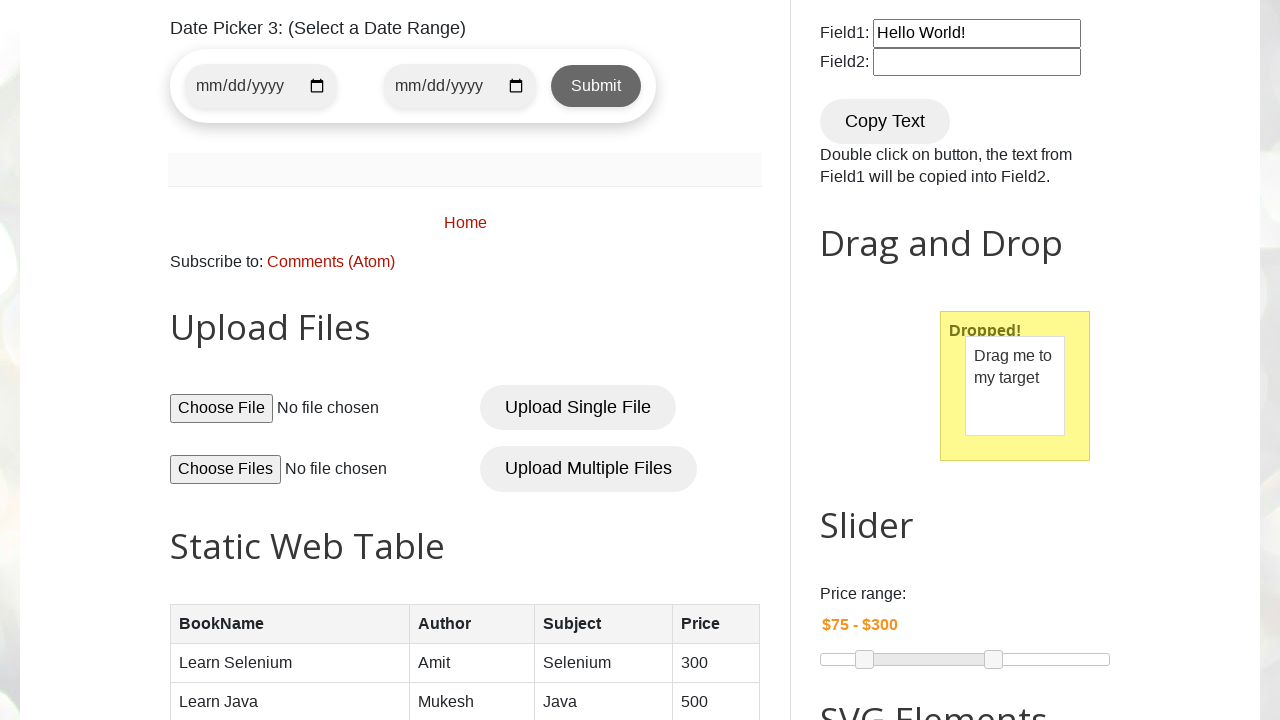

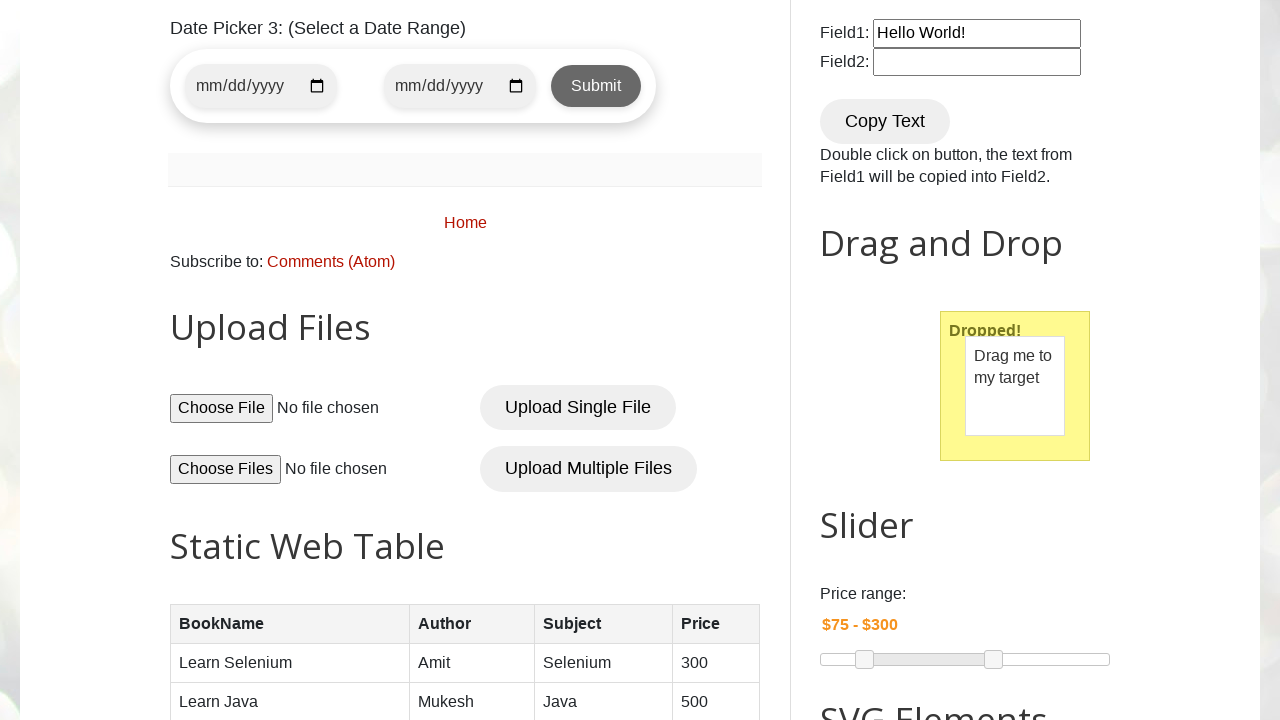